Tests that the login page loads successfully by navigating to it and verifying the page renders

Starting URL: https://keplerbot.xyz/auth/login

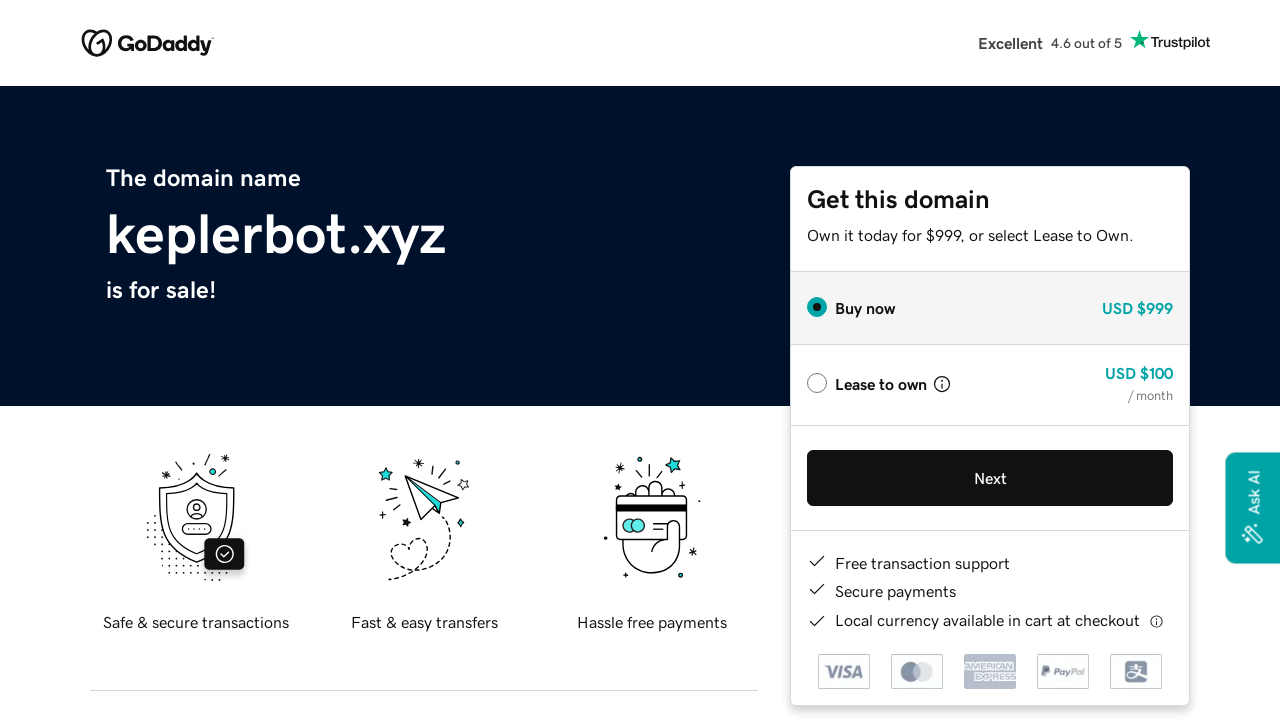

Navigated to login page at https://keplerbot.xyz/auth/login
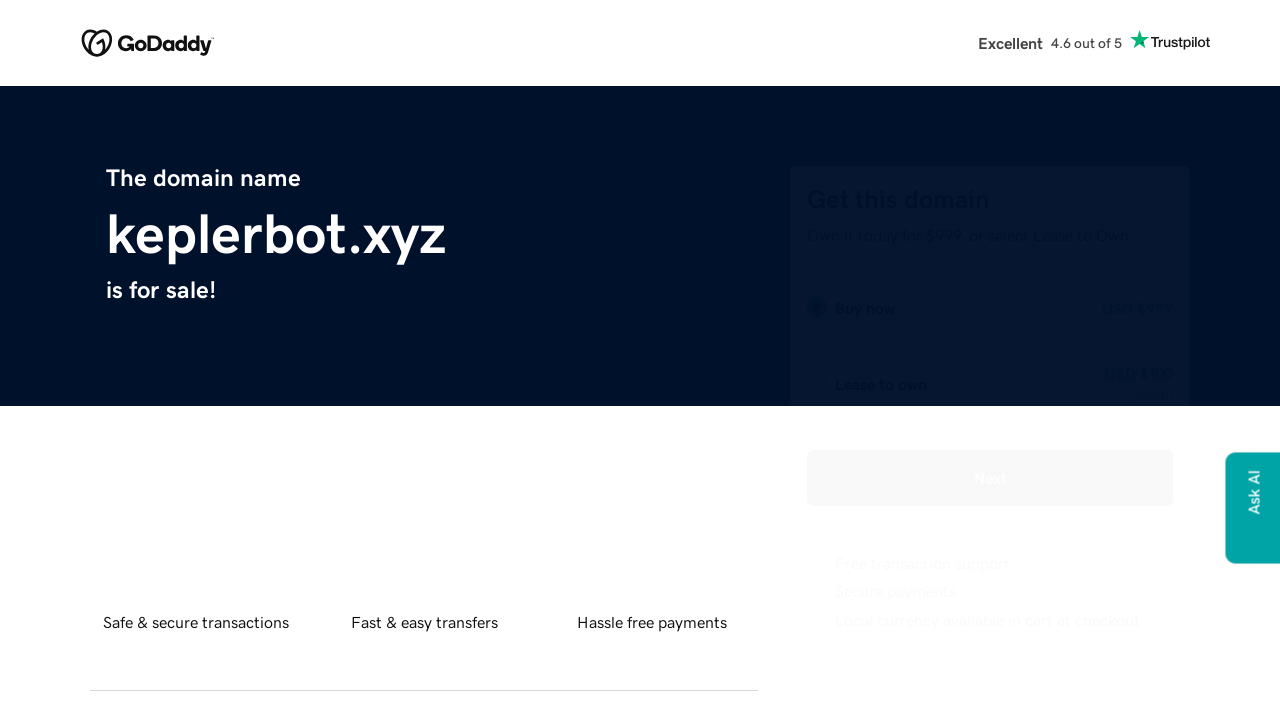

Login page loaded successfully - body element detected
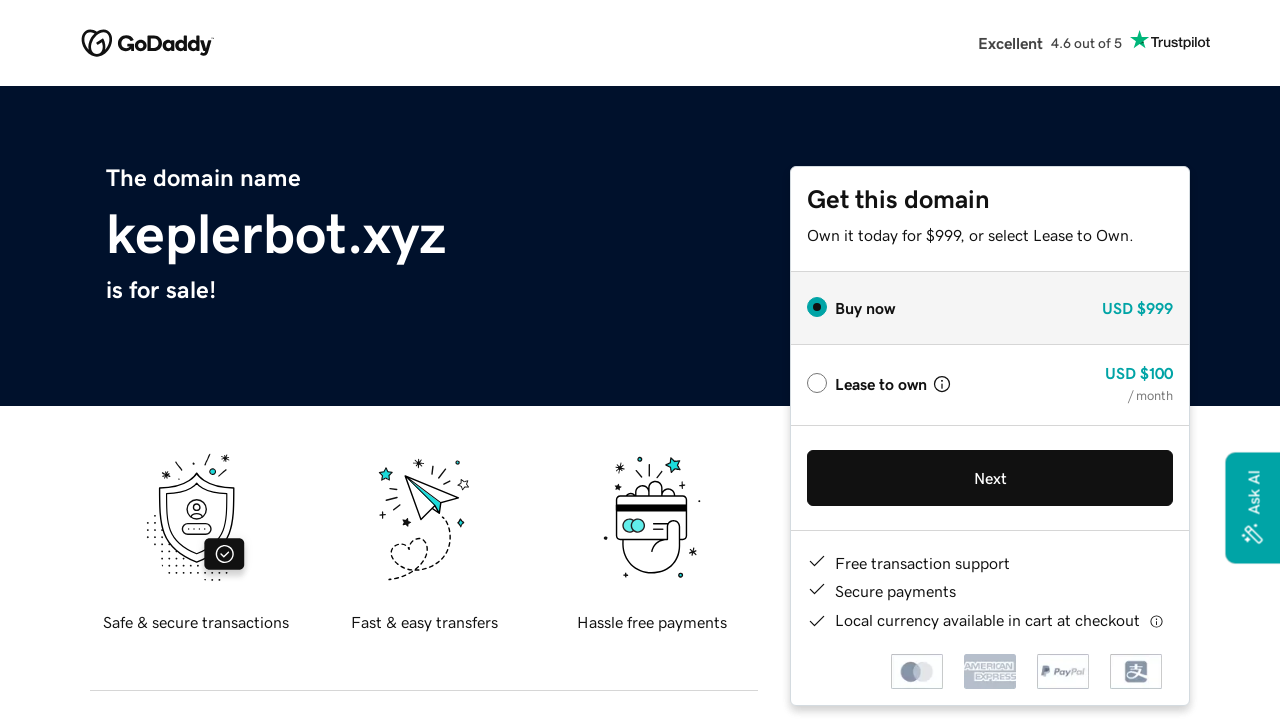

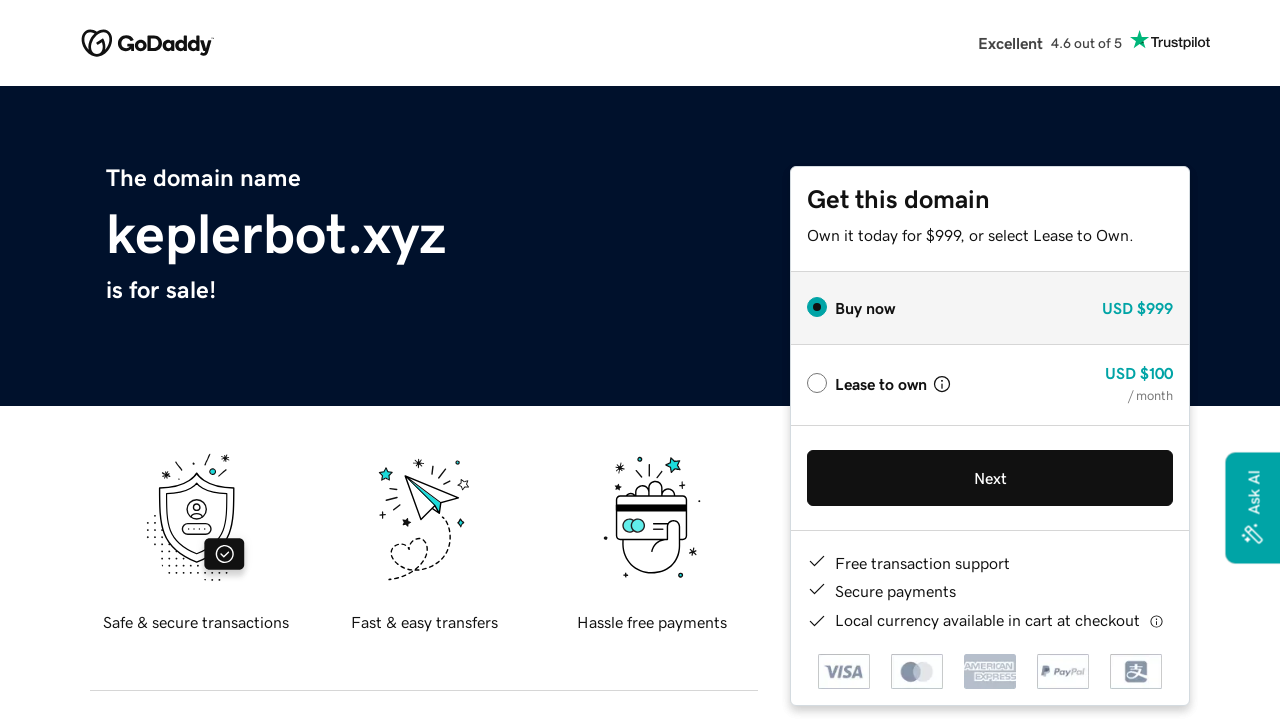